Tests iframe navigation by clicking through to the frames section, selecting iframe option, and verifying text content within the iframe

Starting URL: https://the-internet.herokuapp.com/

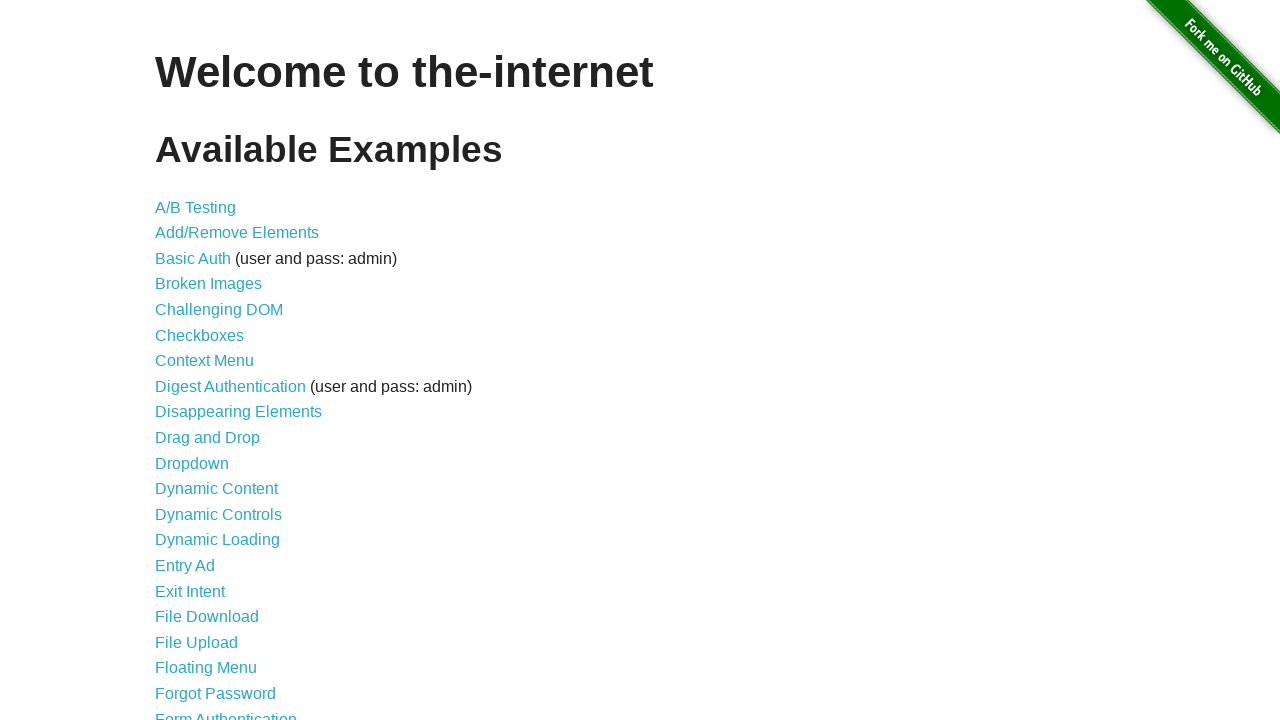

Clicked on Frames link at (182, 361) on xpath=//a[contains(text(), "Frames")]
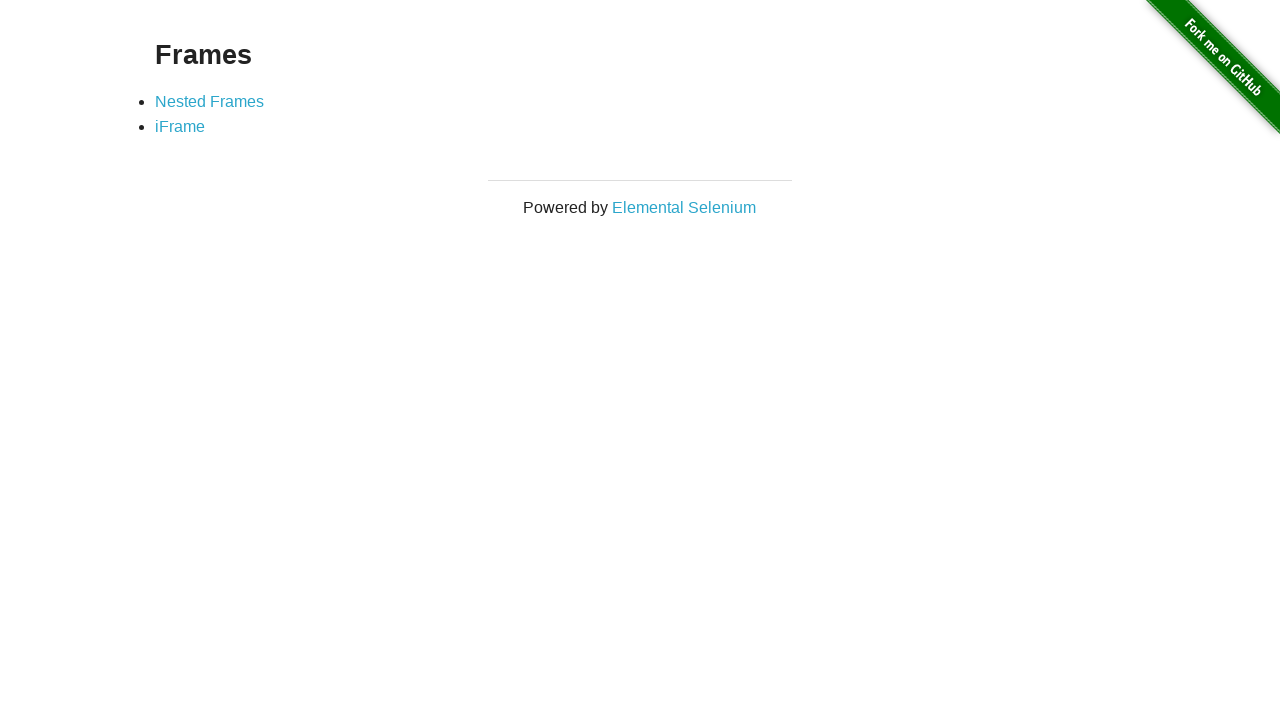

Clicked on iFrame link at (180, 127) on xpath=//a[contains(text(), "iFrame")]
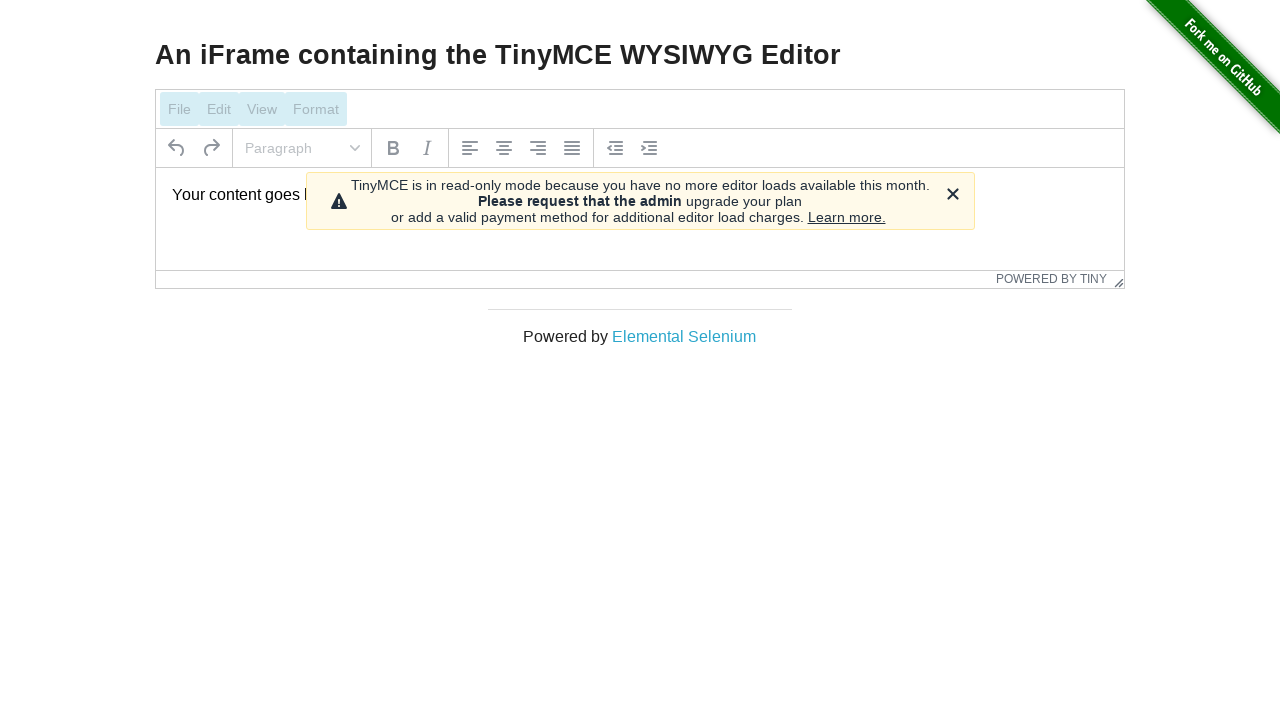

Located iframe element with id 'mce_0_ifr'
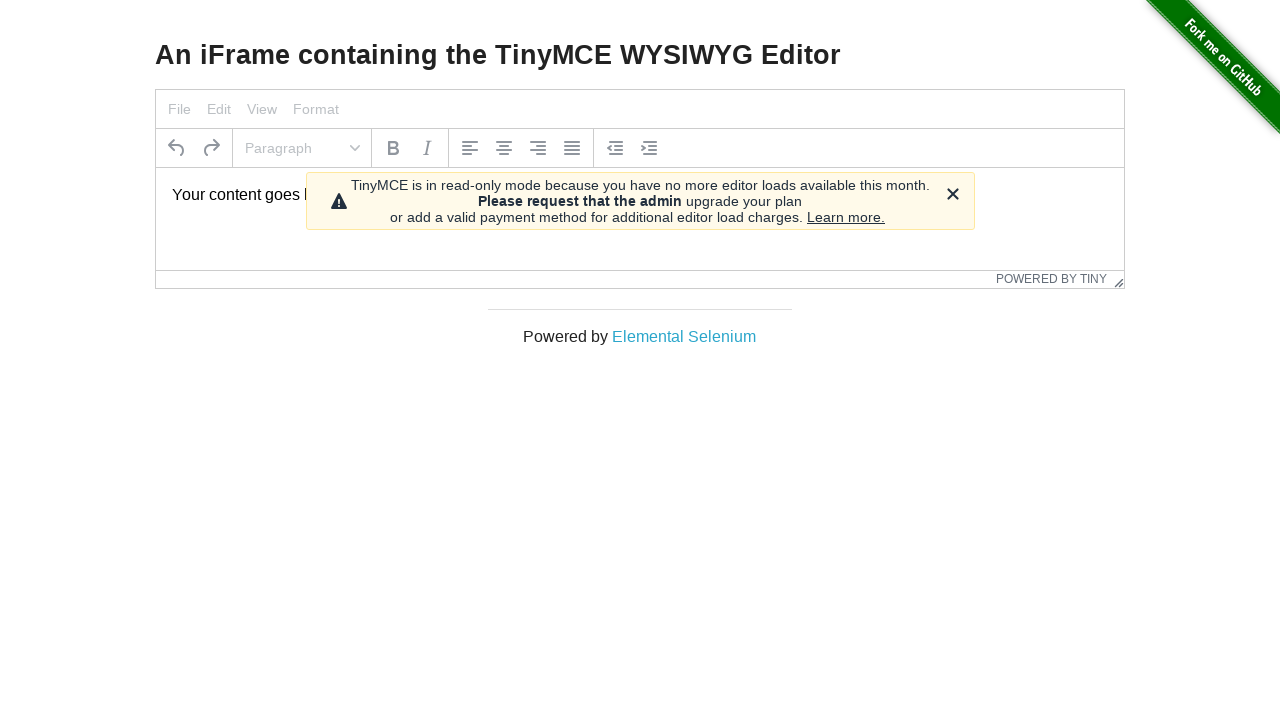

Waited for text content element inside iframe to load
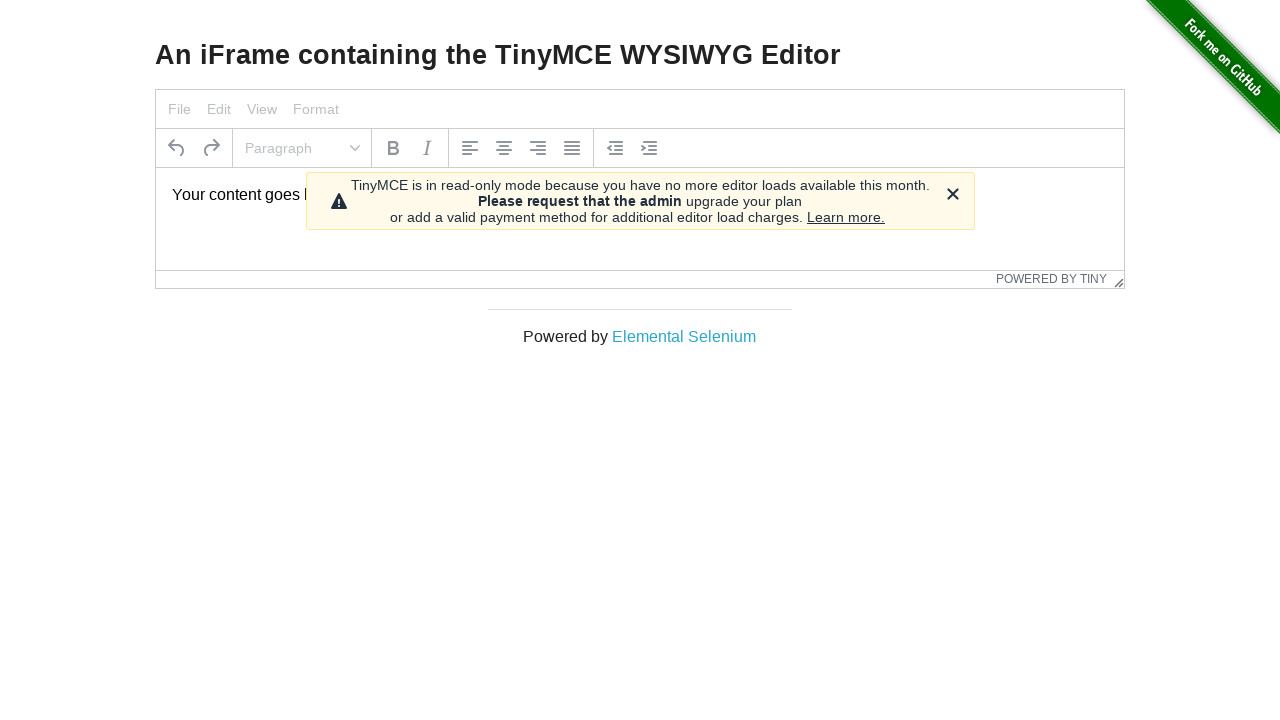

Verified that iframe contains expected text 'Your content goes here.'
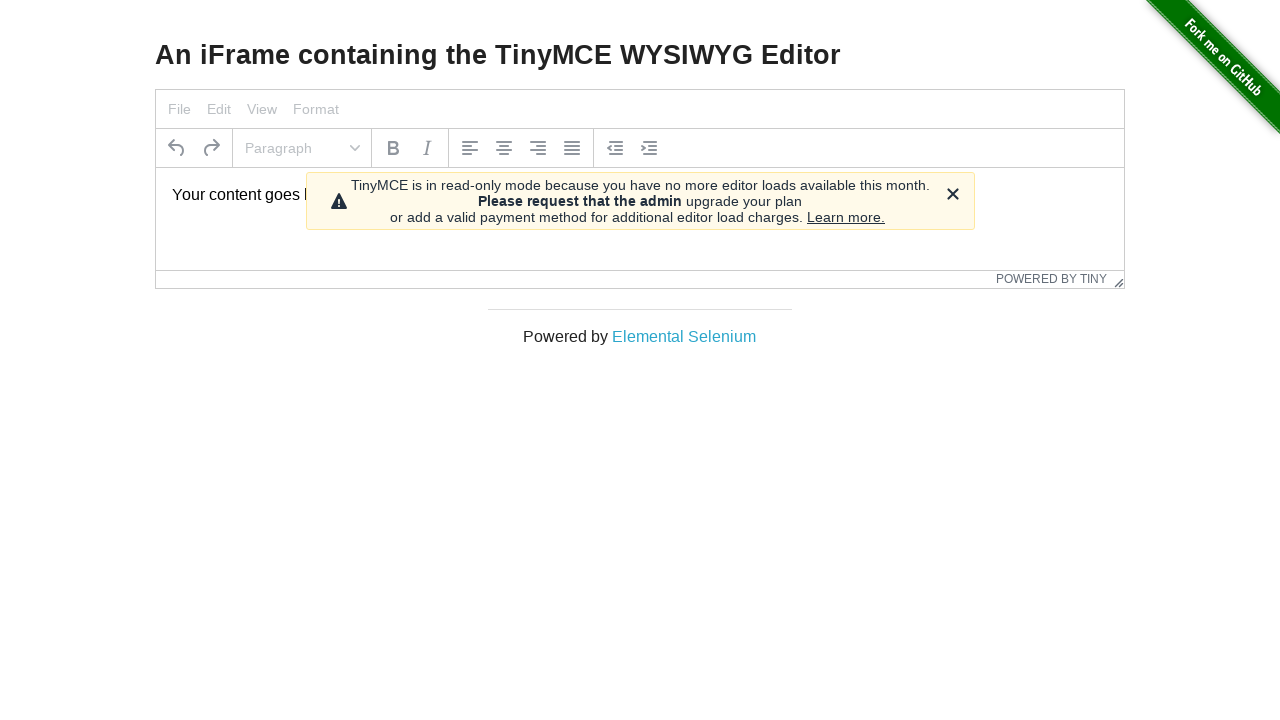

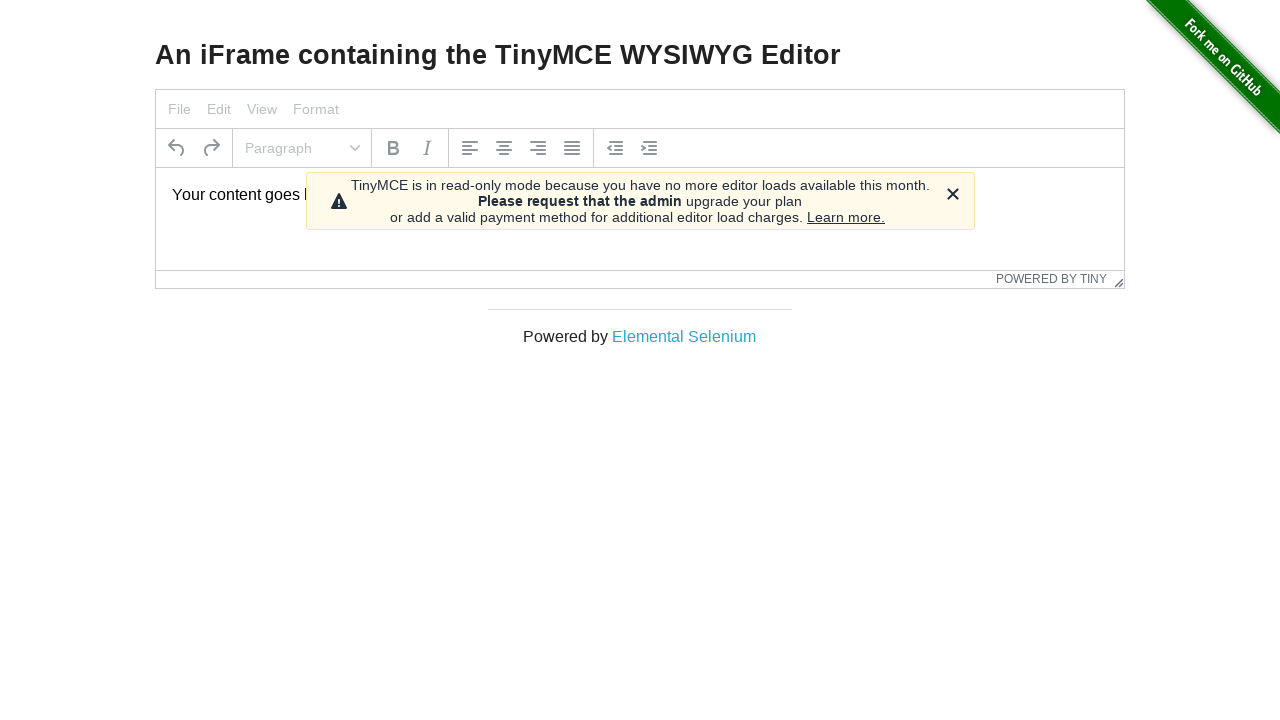